Tests CSS selector functionality by locating form elements using different CSS selector approaches and verifying they find the same input element

Starting URL: https://formy-project.herokuapp.com/form

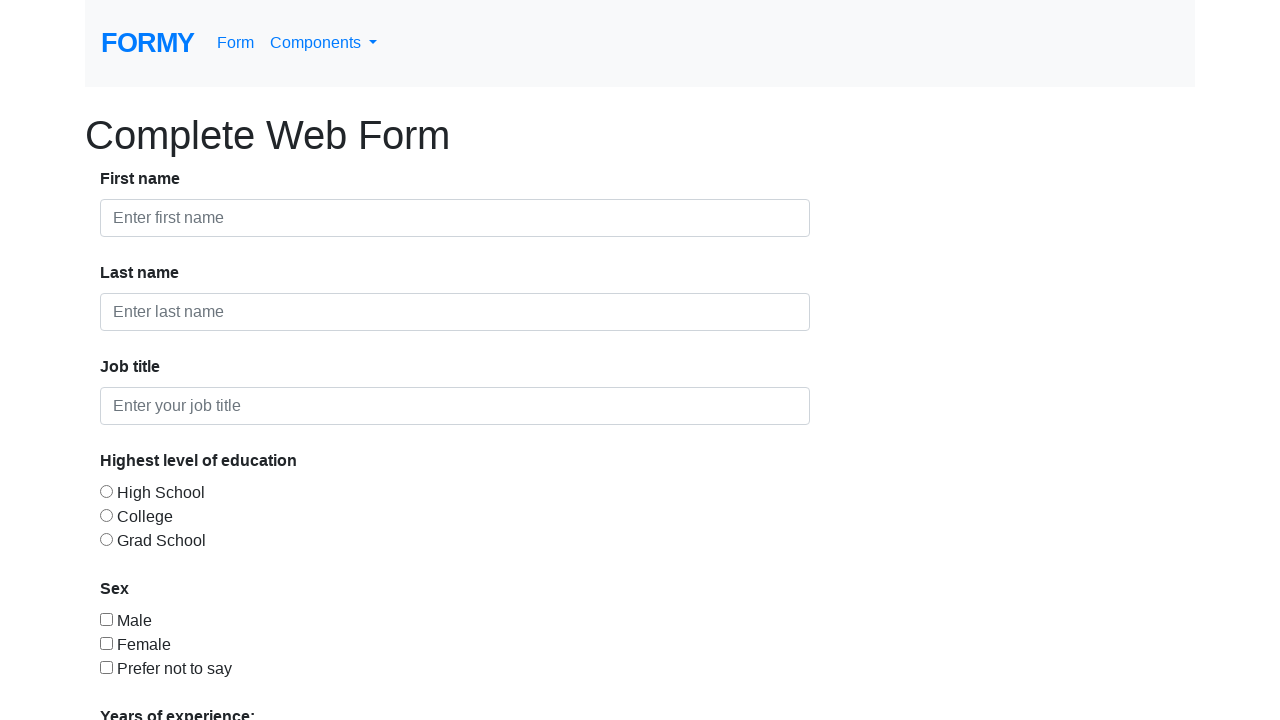

Waited for form to load - div.form-group selector found
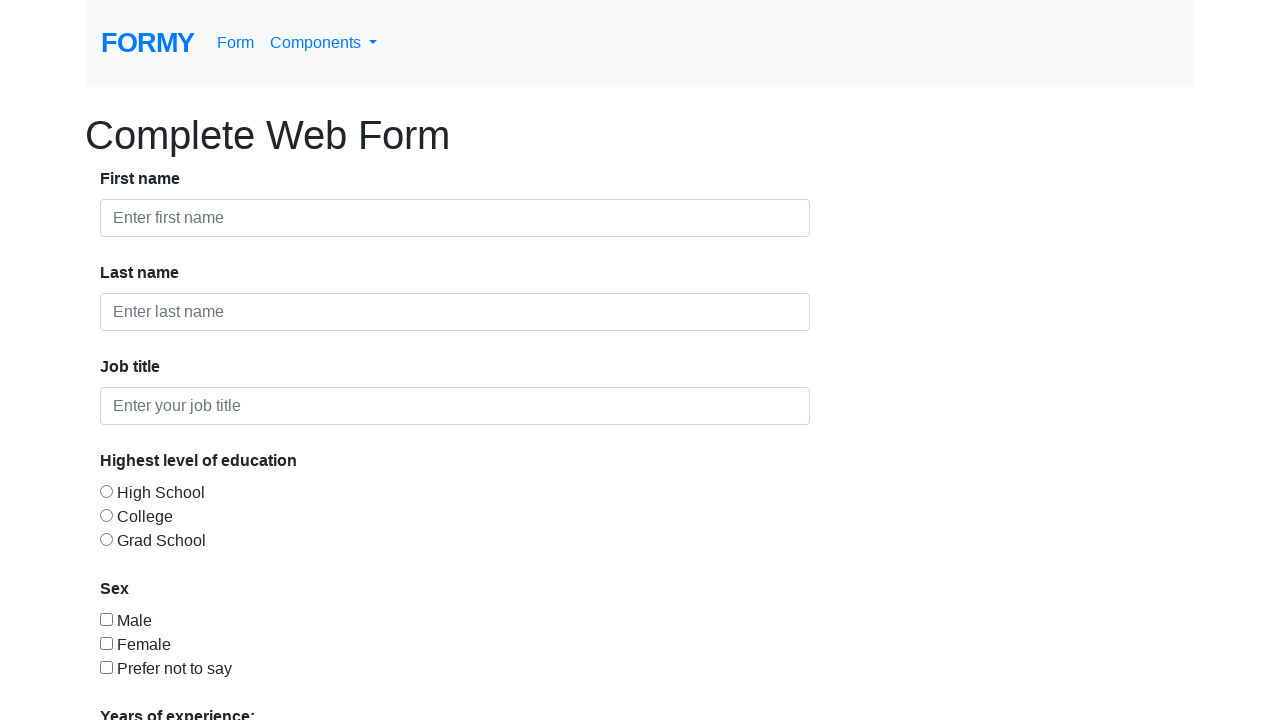

Located first name input using CSS selector with nth-child
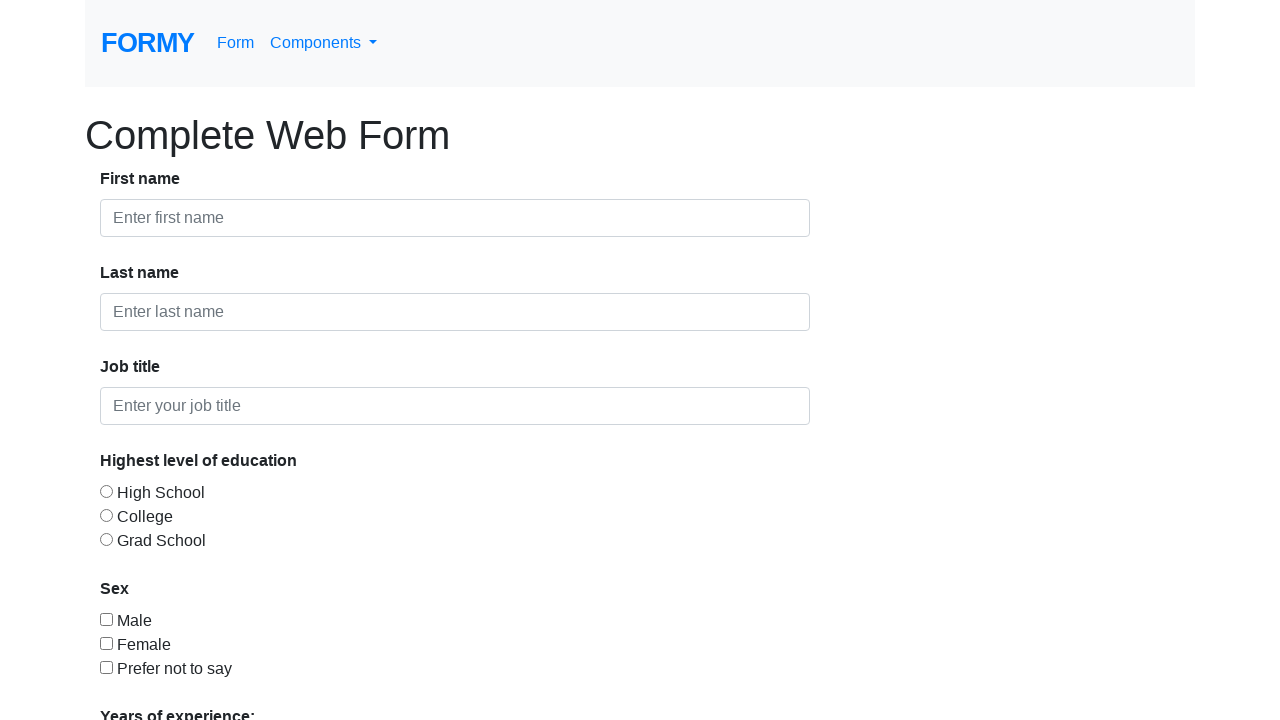

Verified first name input element is visible
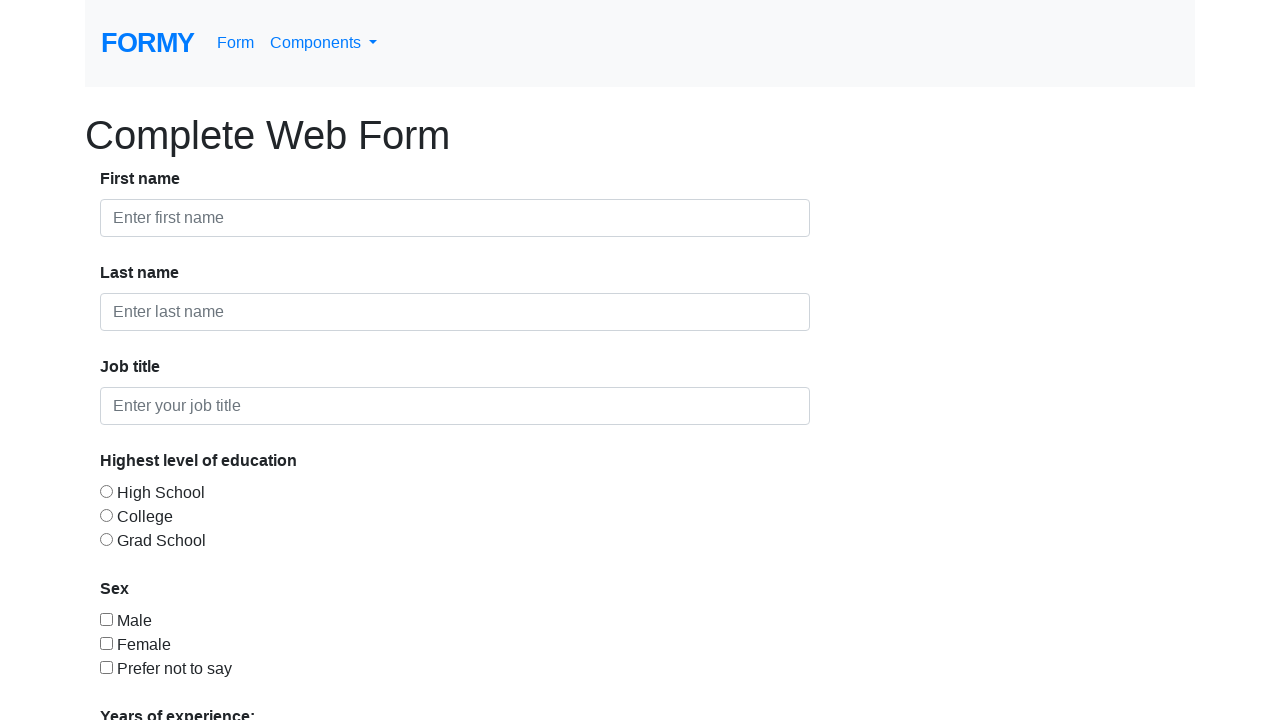

Filled first name input field with 'TestUser' on div.form-group div:nth-child(1) input
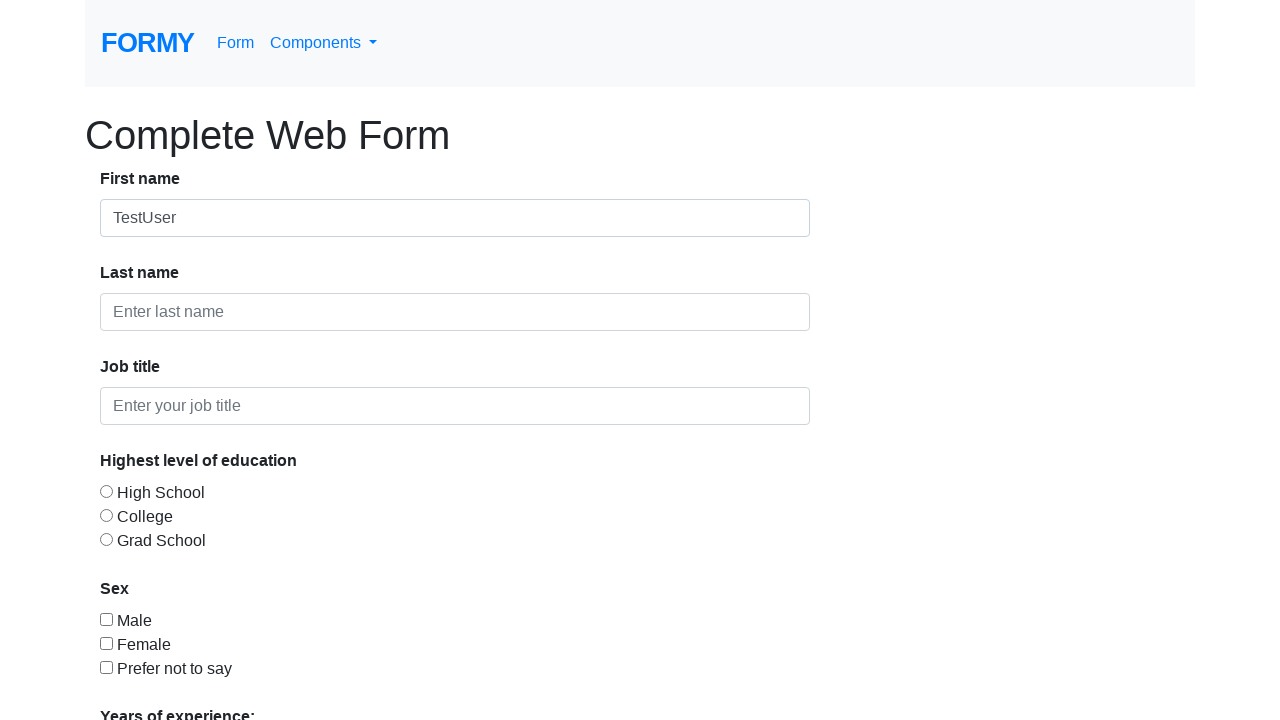

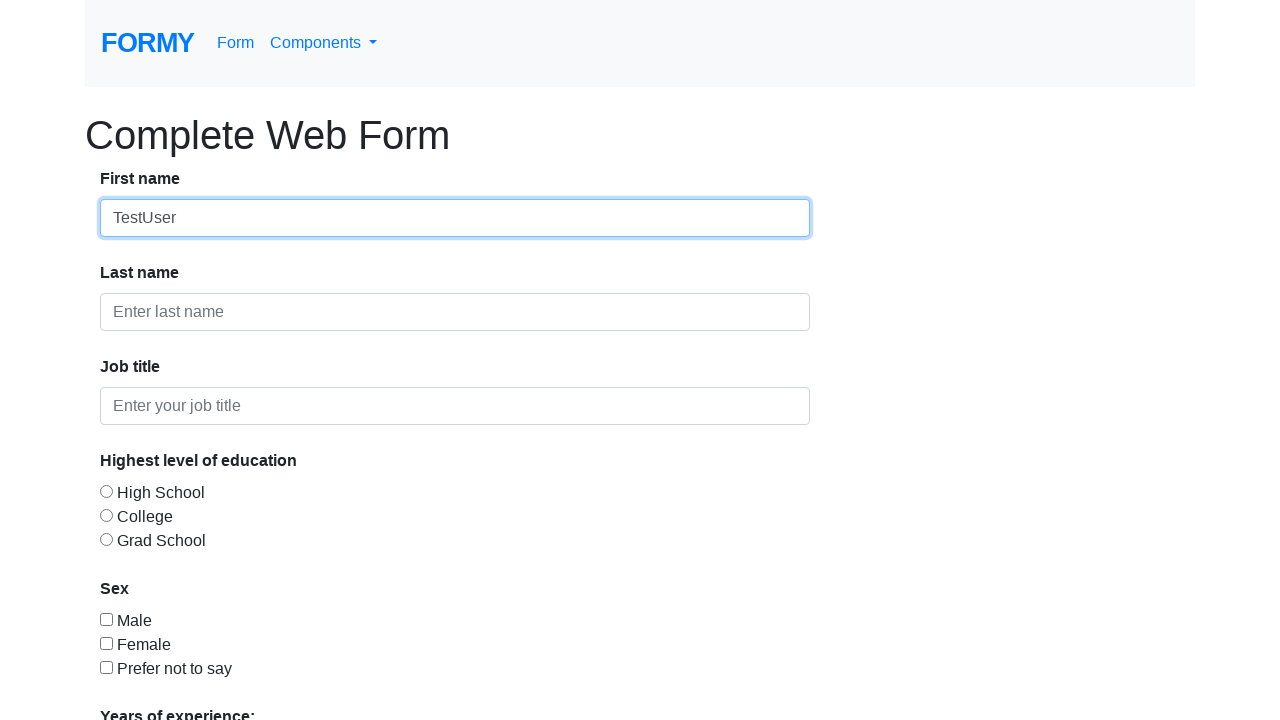